Tests a web form by entering text in a text box and clicking submit, then verifying the success message

Starting URL: https://www.selenium.dev/selenium/web/web-form.html

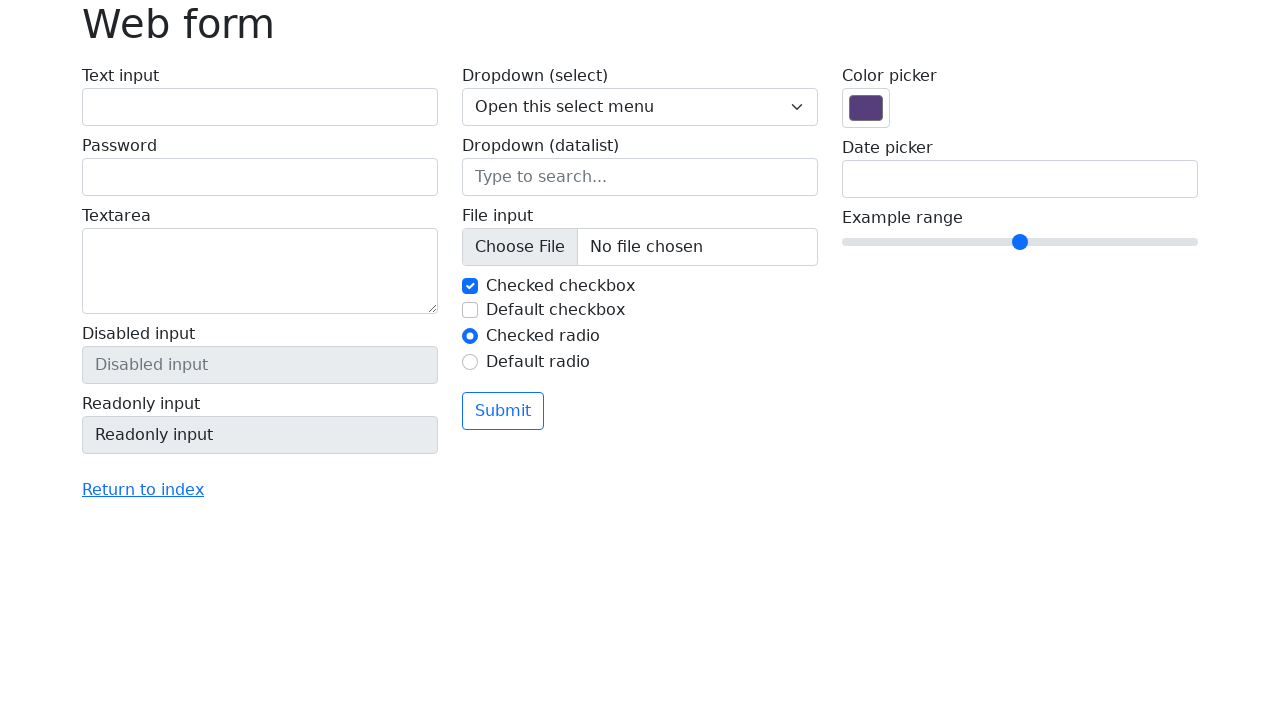

Filled text box with 'Selenium' on input[name='my-text']
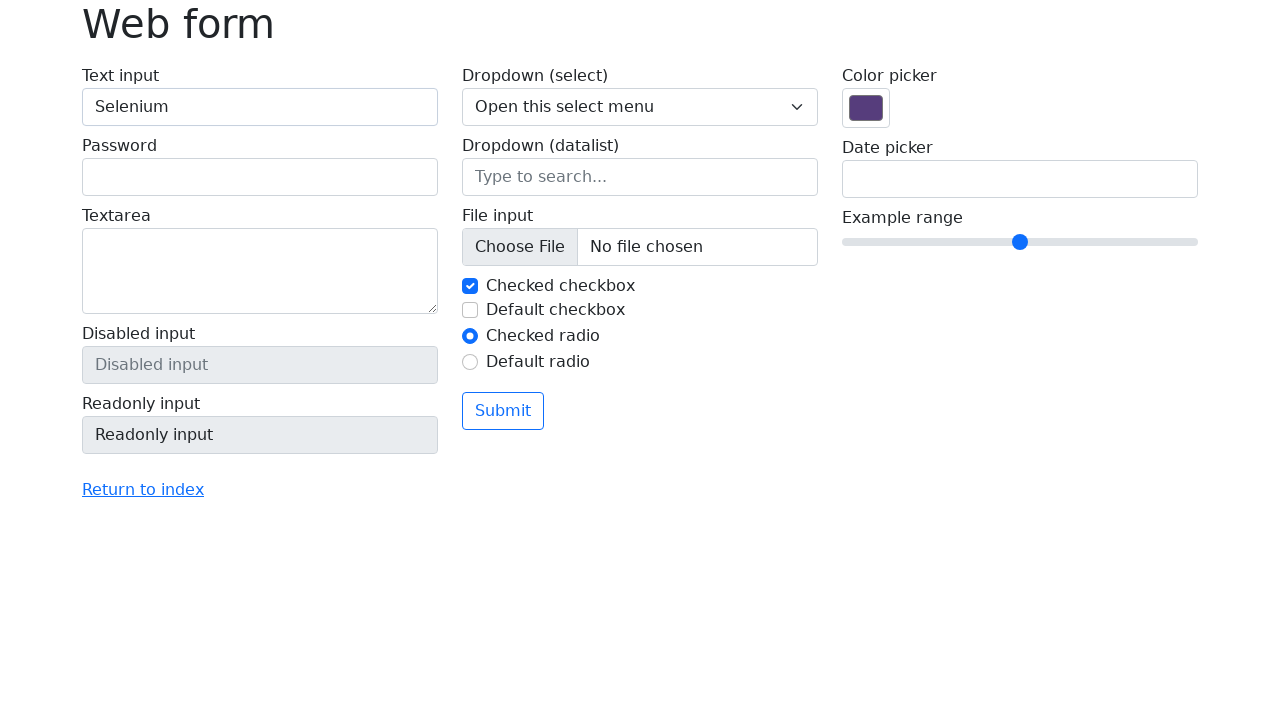

Clicked submit button at (503, 411) on button
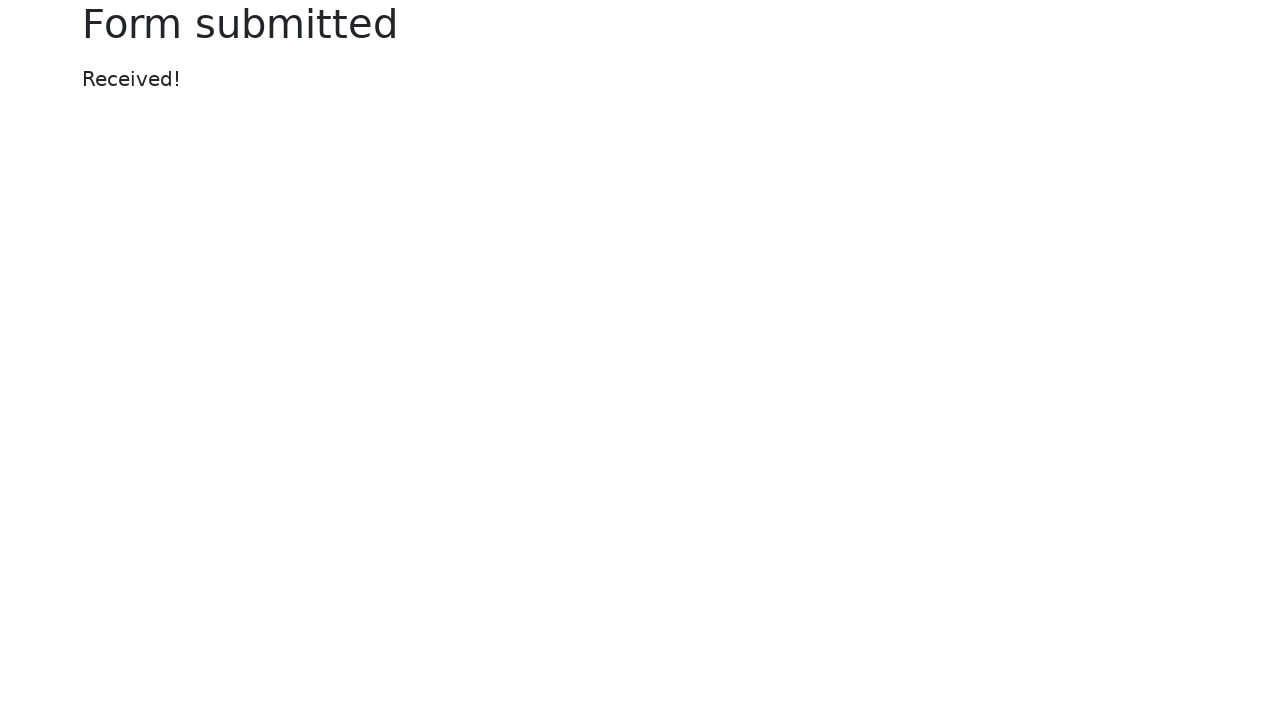

Success message appeared
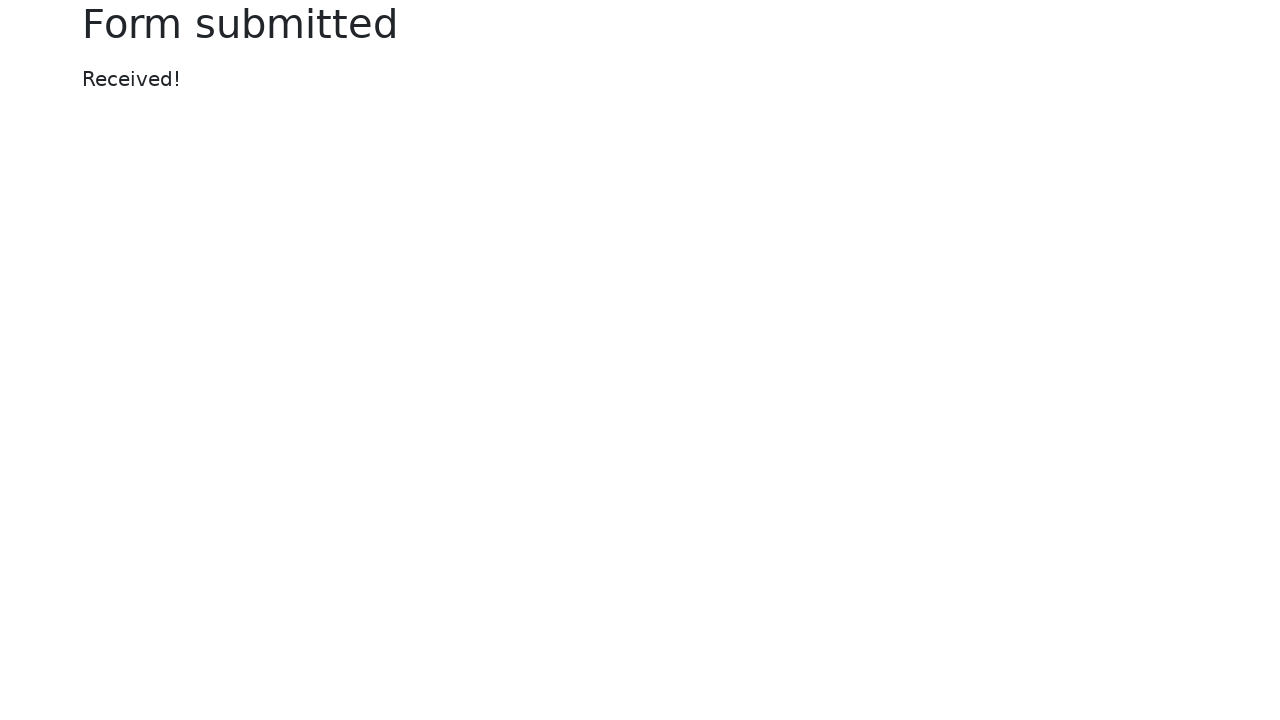

Verified success message text is 'Received!'
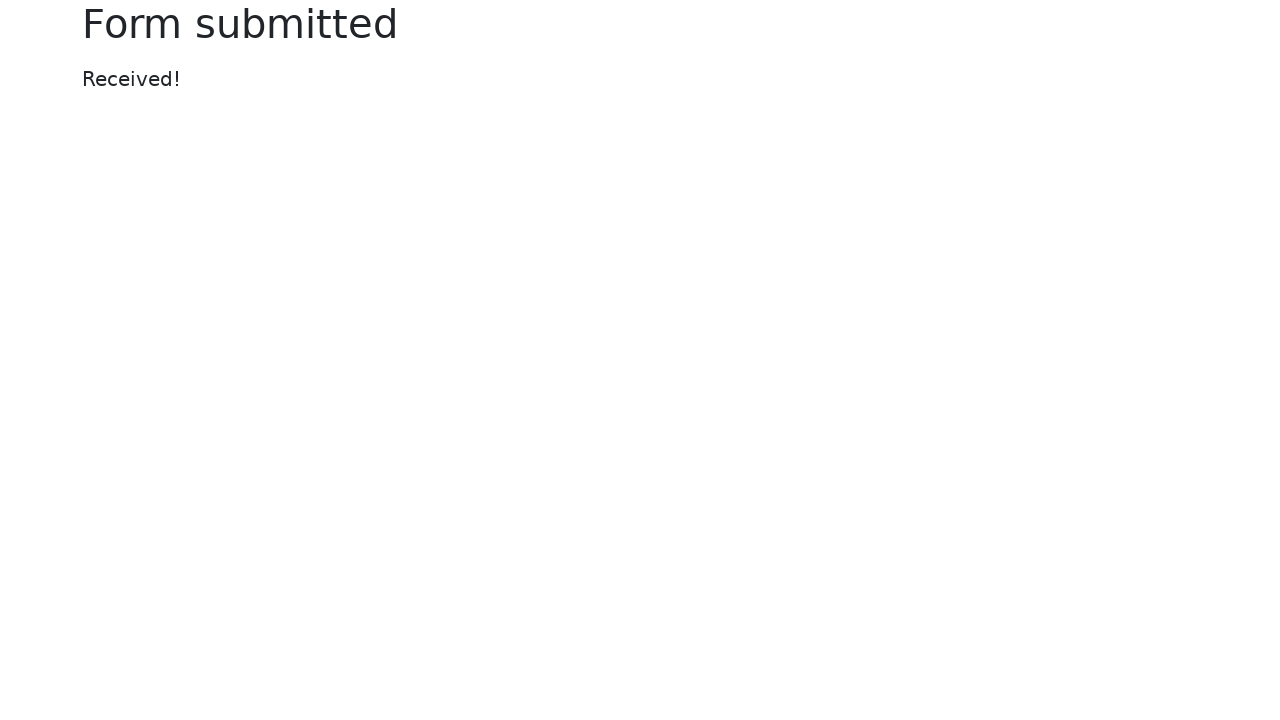

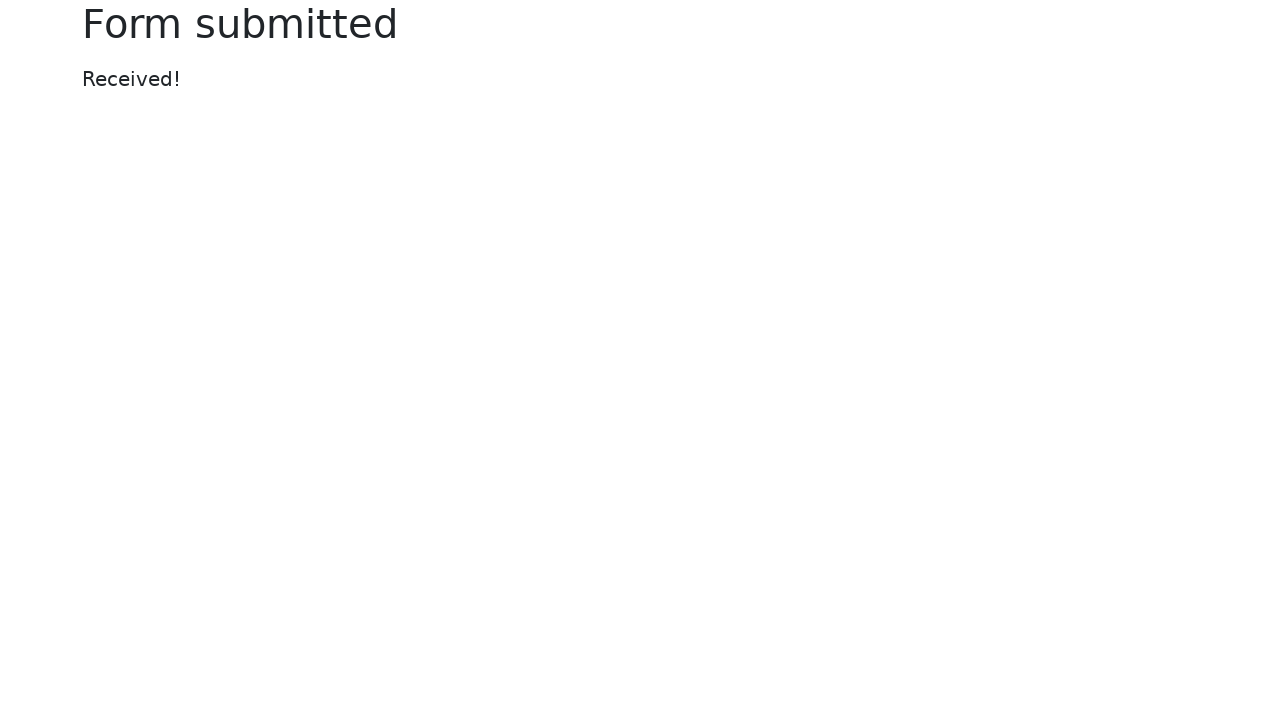